Tests navigation by clicking on the API tab and verifying the page header shows "Introduction"

Starting URL: https://webdriver.io/

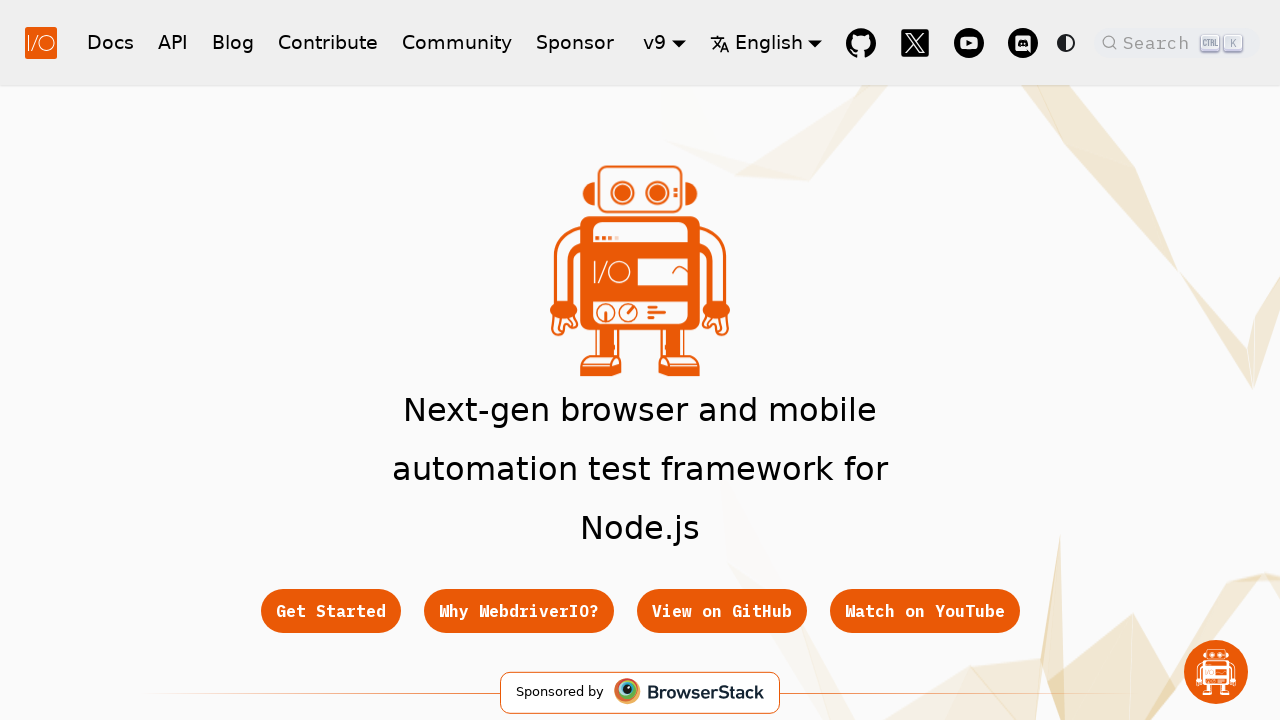

Clicked on API tab in navbar at (173, 42) on .navbar__items [href='/docs/api']
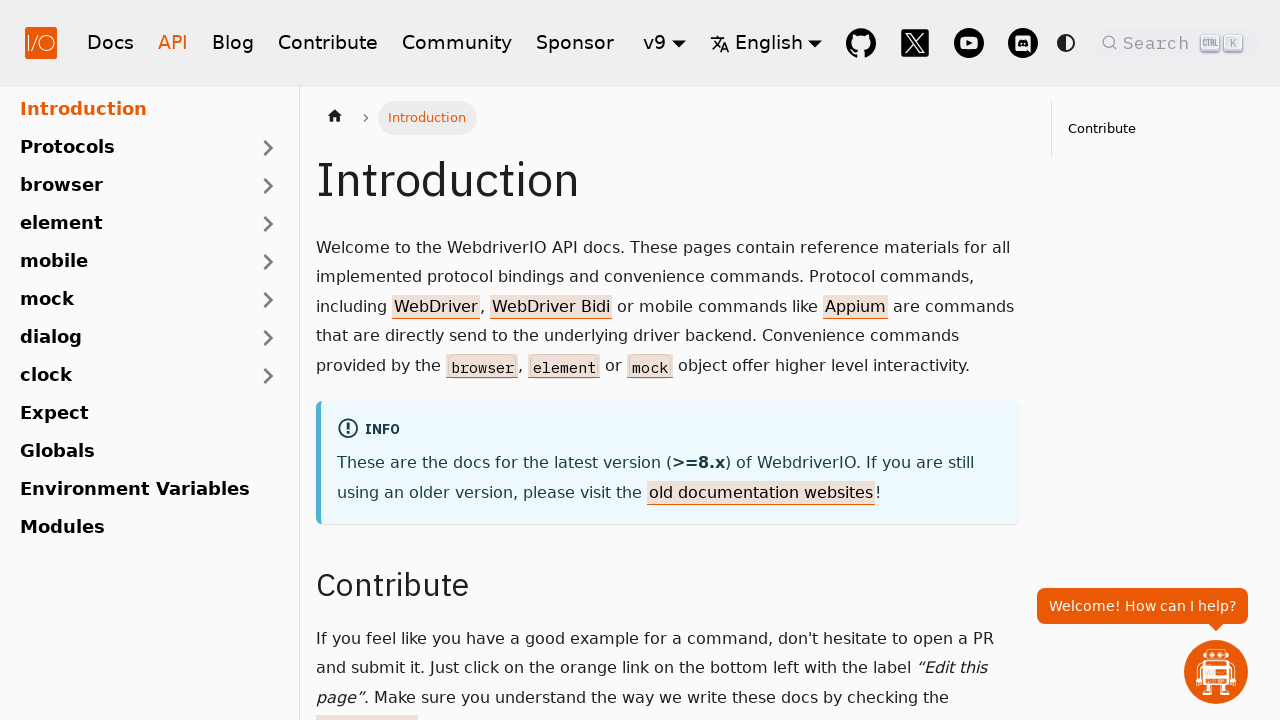

Page header loaded
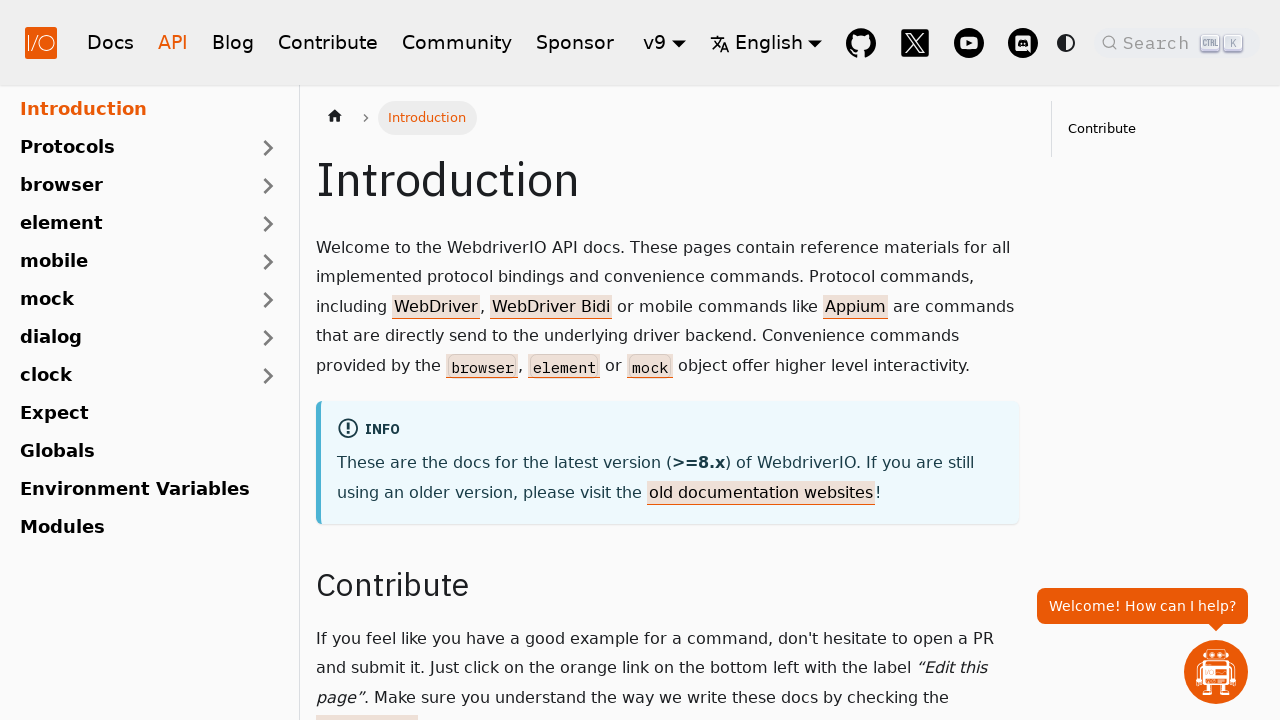

Retrieved header text: 'Introduction'
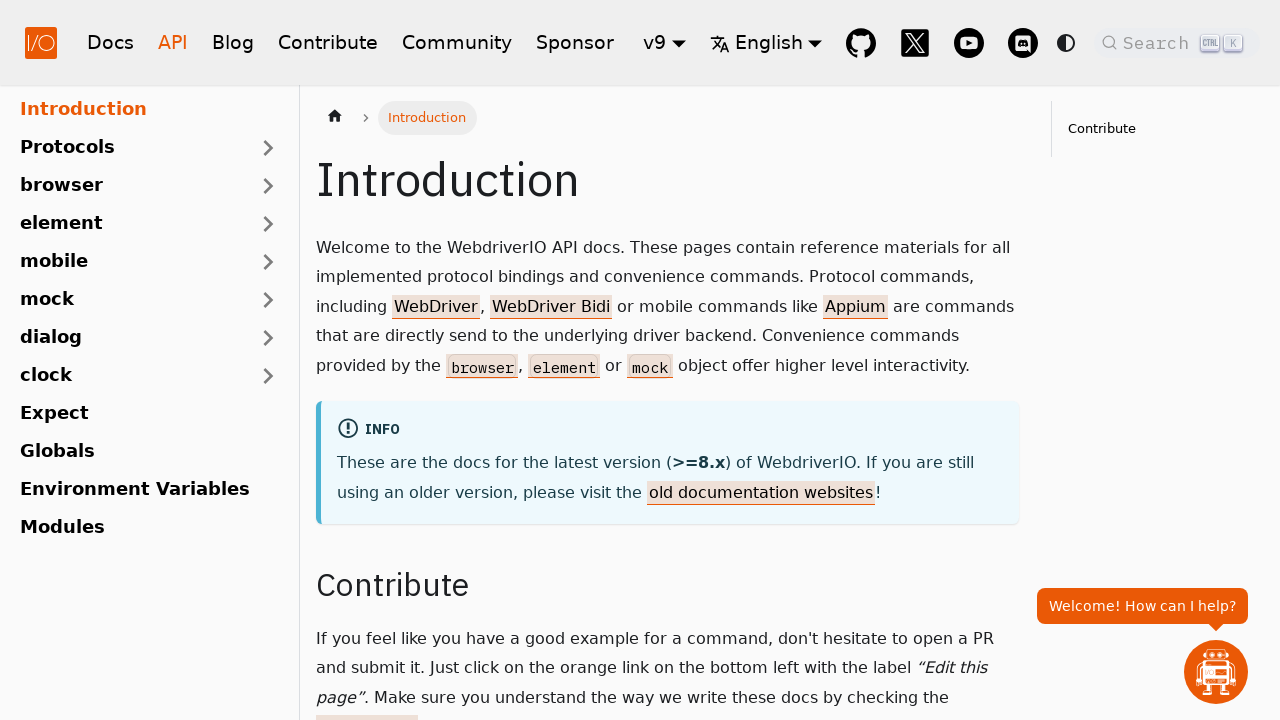

Verified header text equals 'Introduction'
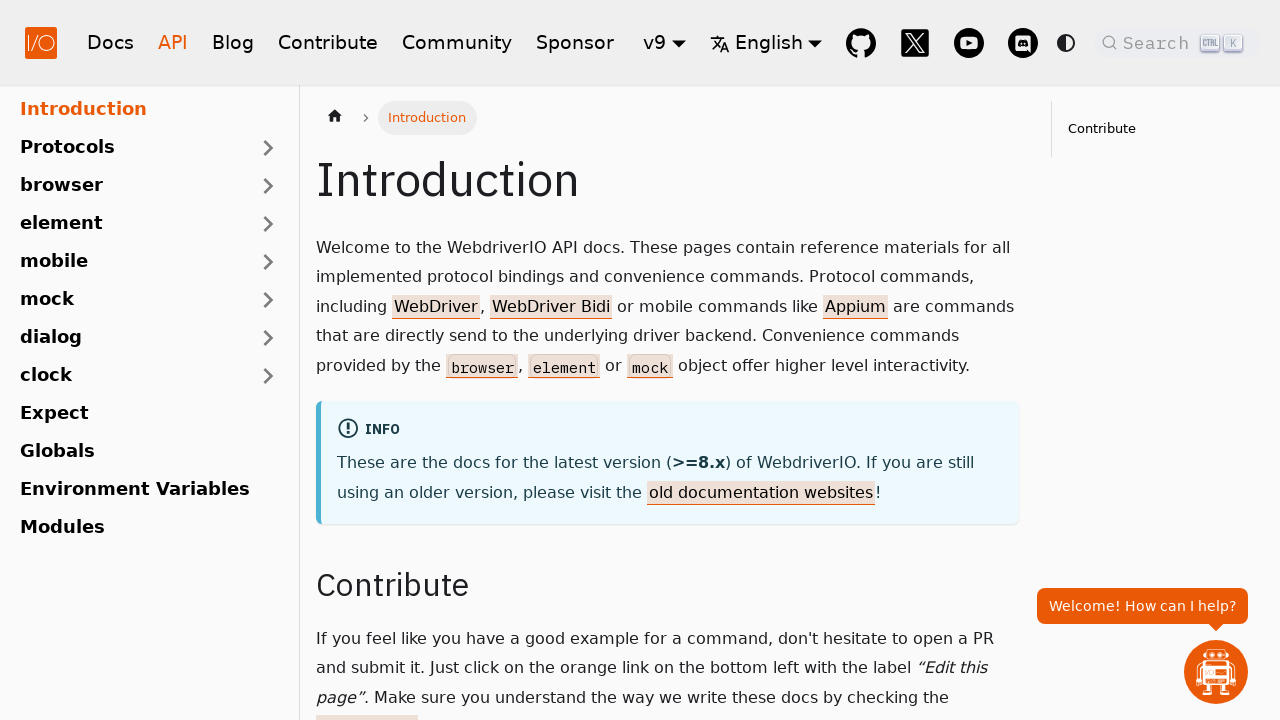

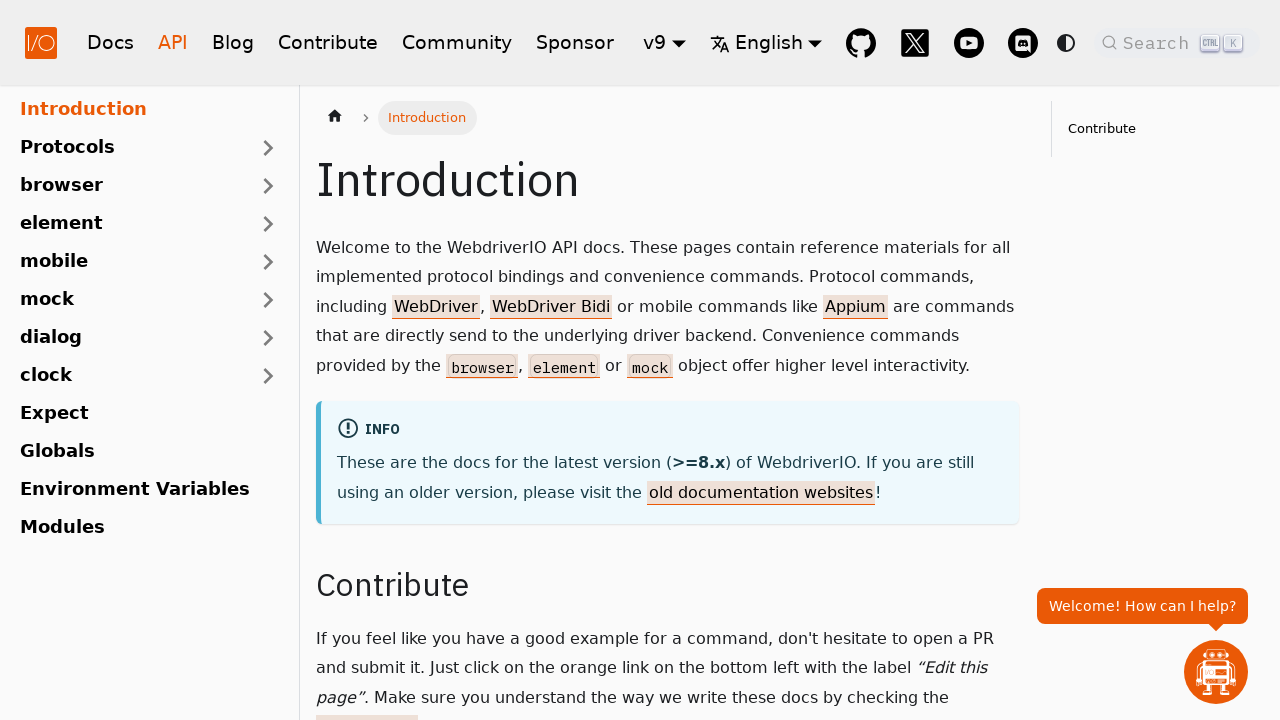